Tests checkbox interaction by clicking a checkbox element

Starting URL: https://the-internet.herokuapp.com/checkboxes

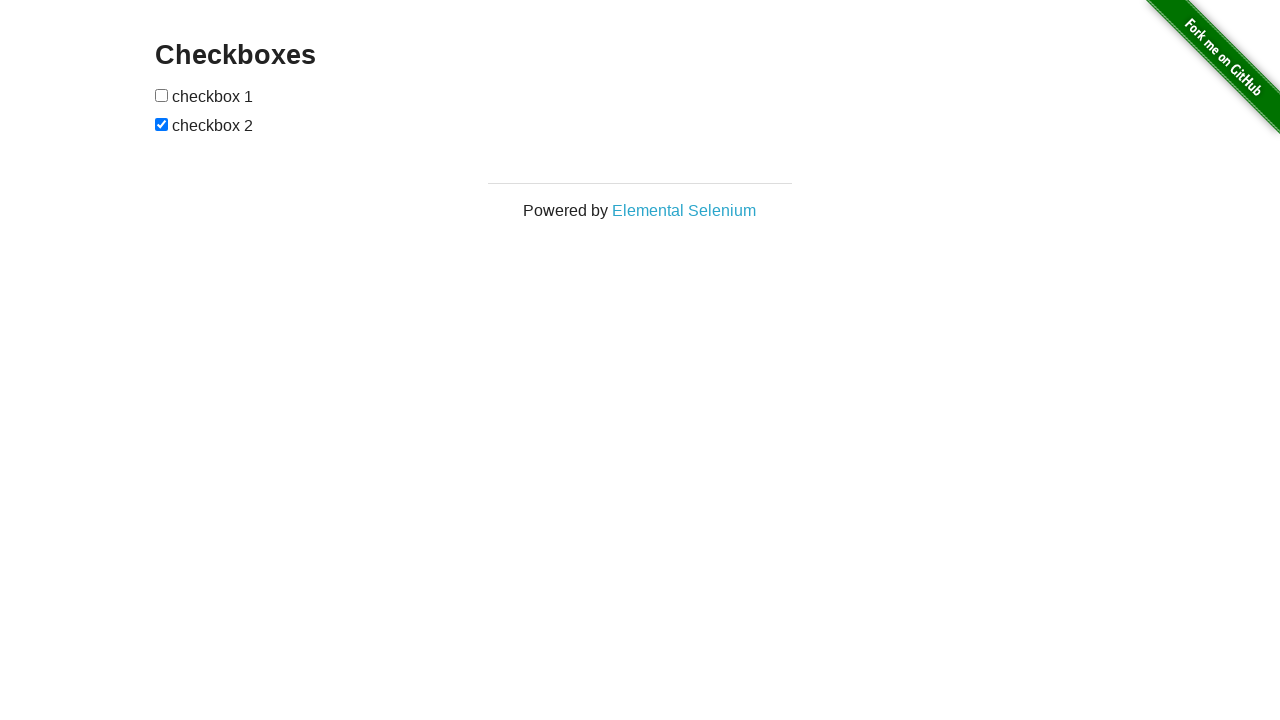

Clicked the second checkbox element at (162, 124) on #checkboxes input[type='checkbox']:nth-child(3)
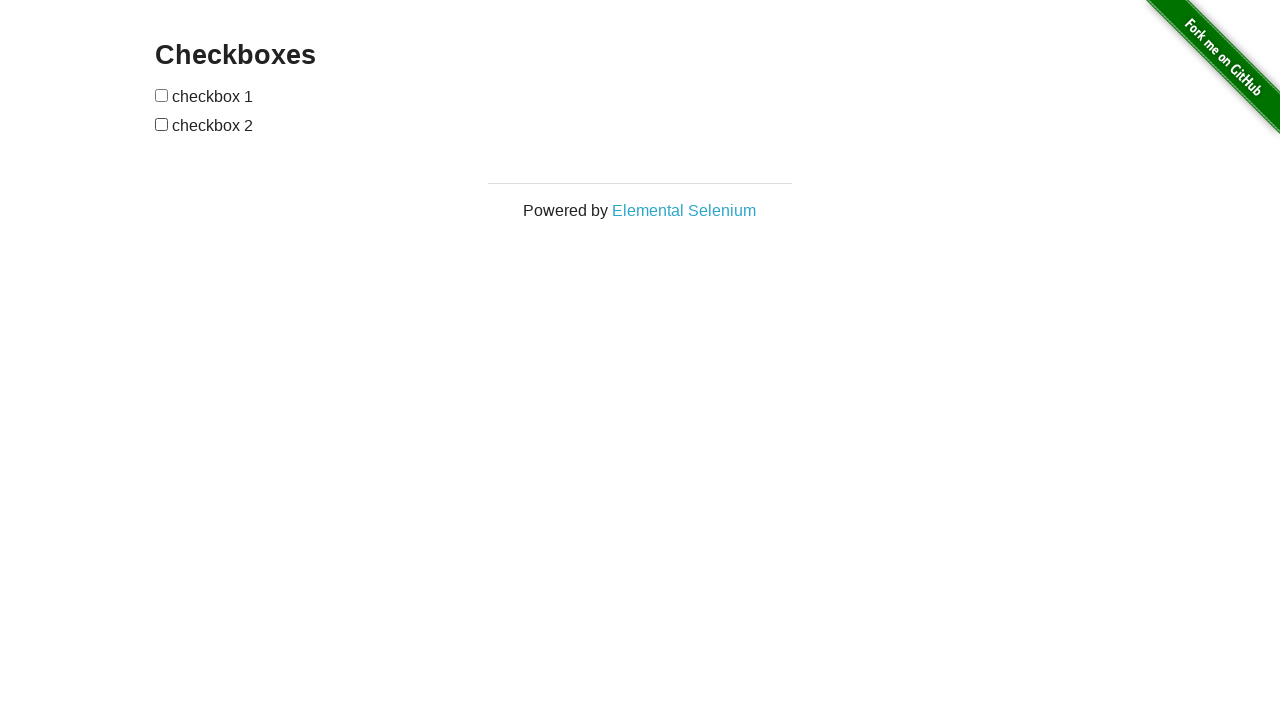

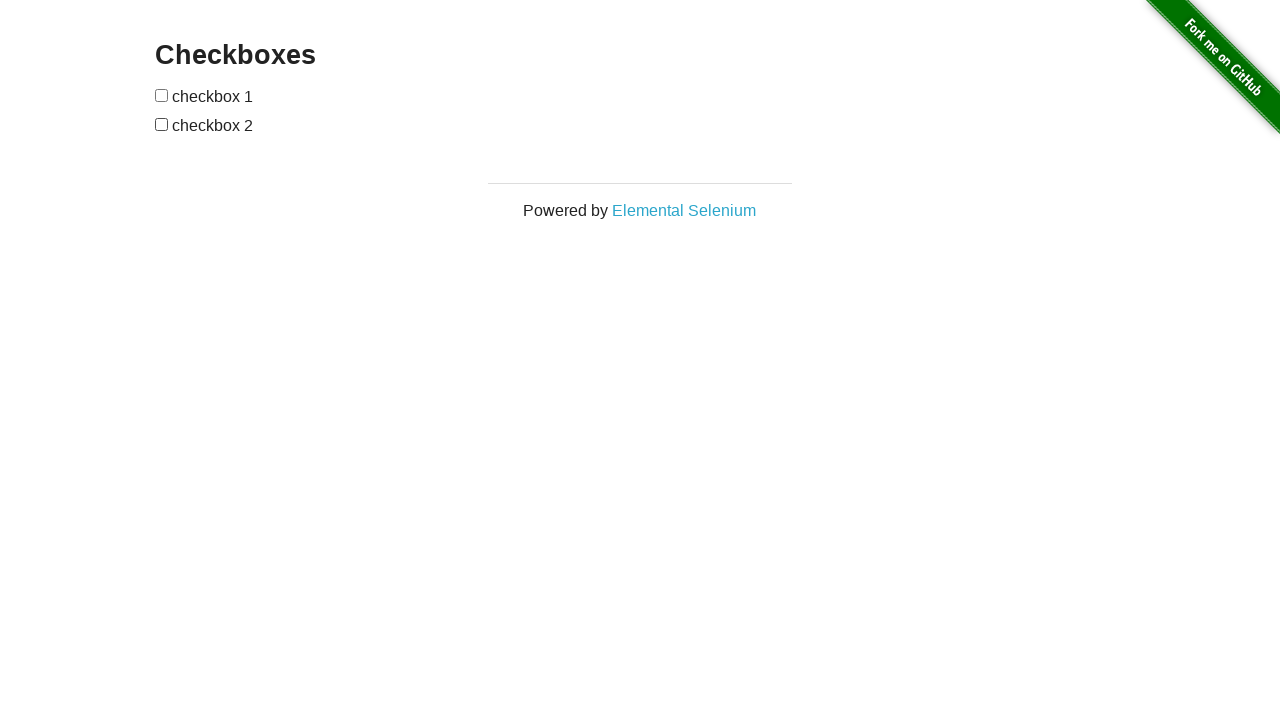